Tests element visibility on a practice form by verifying that the submit button is displayed on the page

Starting URL: https://demoqa.com/automation-practice-form

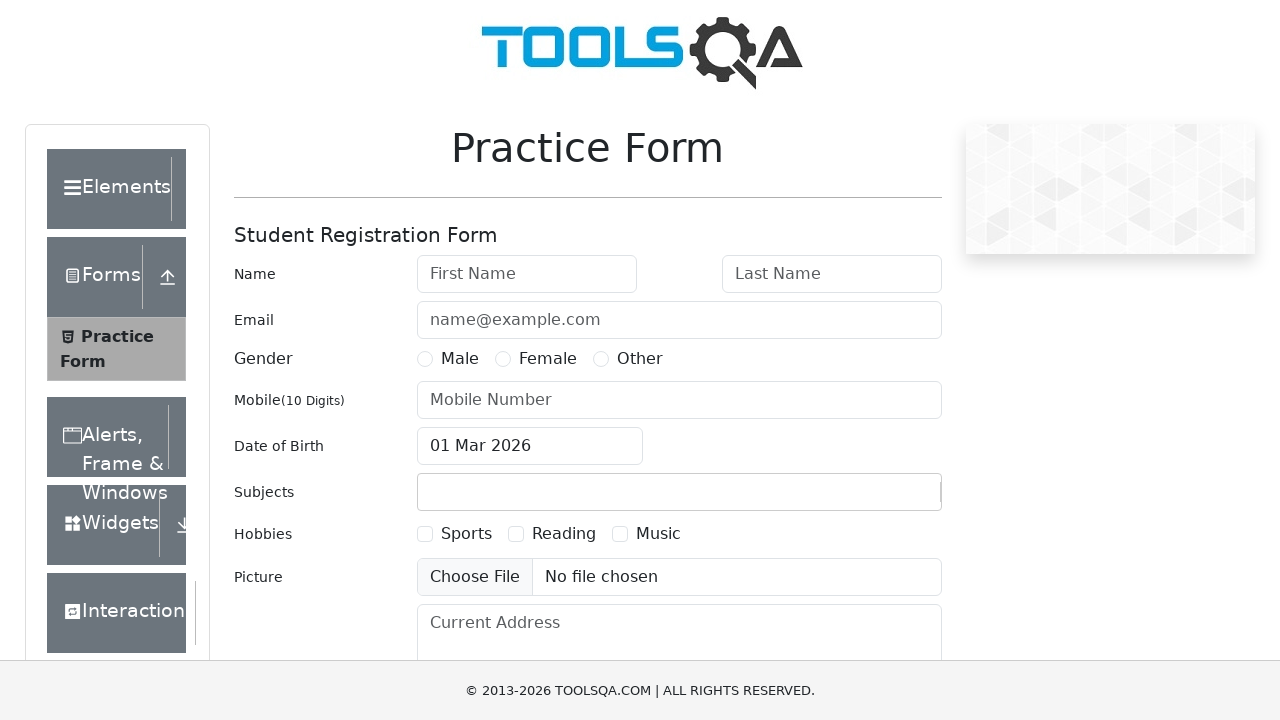

Waited for submit button to become visible on the practice form
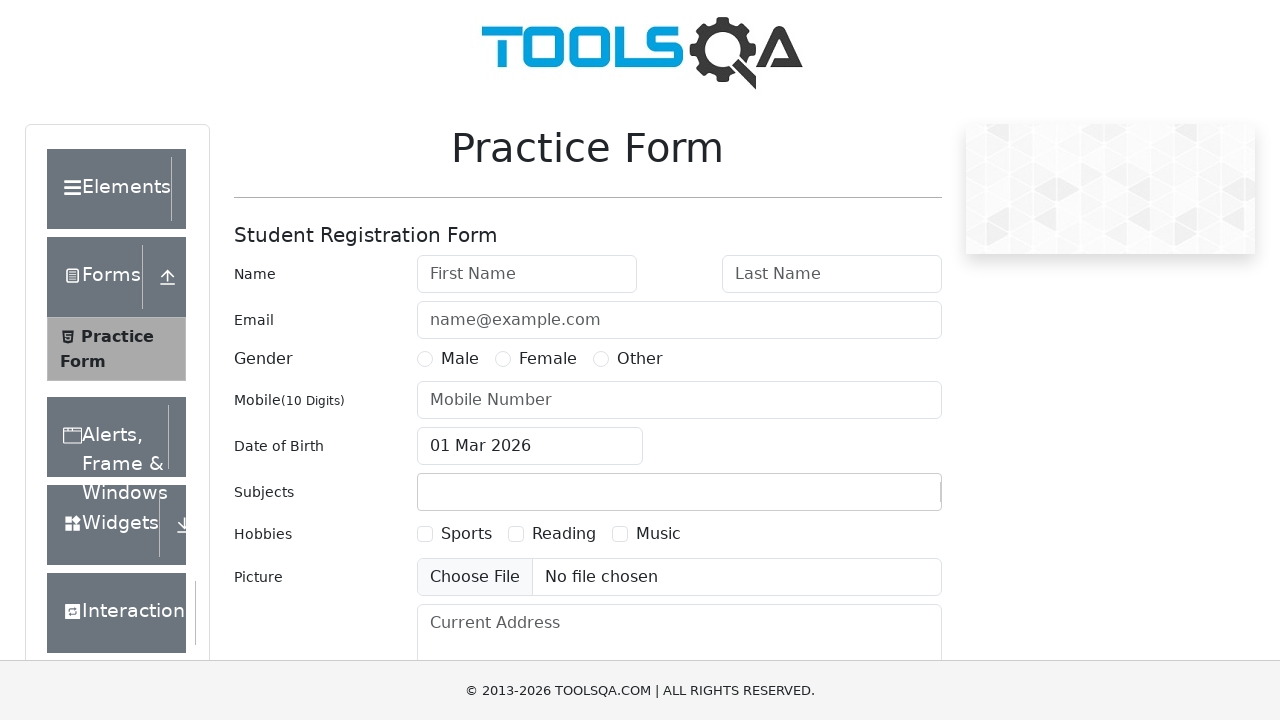

Verified that submit button is visible on the page
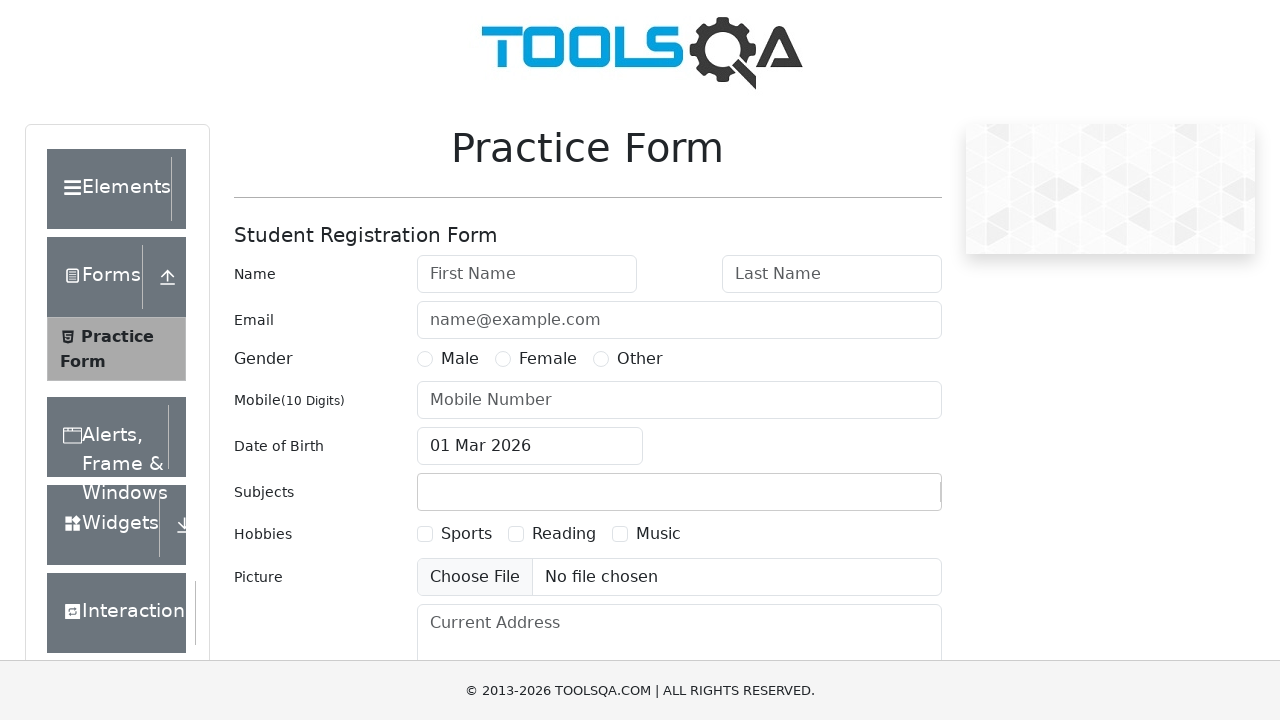

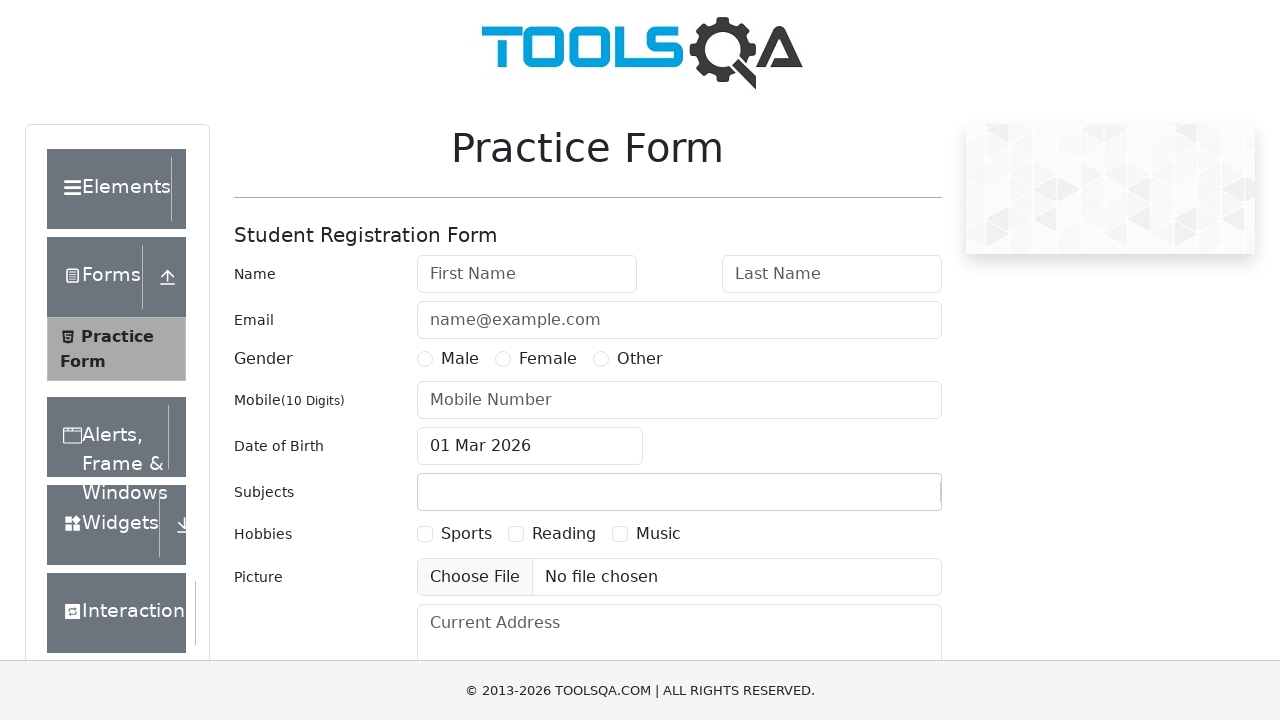